Tests a calculator form by reading two numbers, calculating their sum, selecting the result from a dropdown, and submitting the form

Starting URL: https://suninjuly.github.io/selects1.html

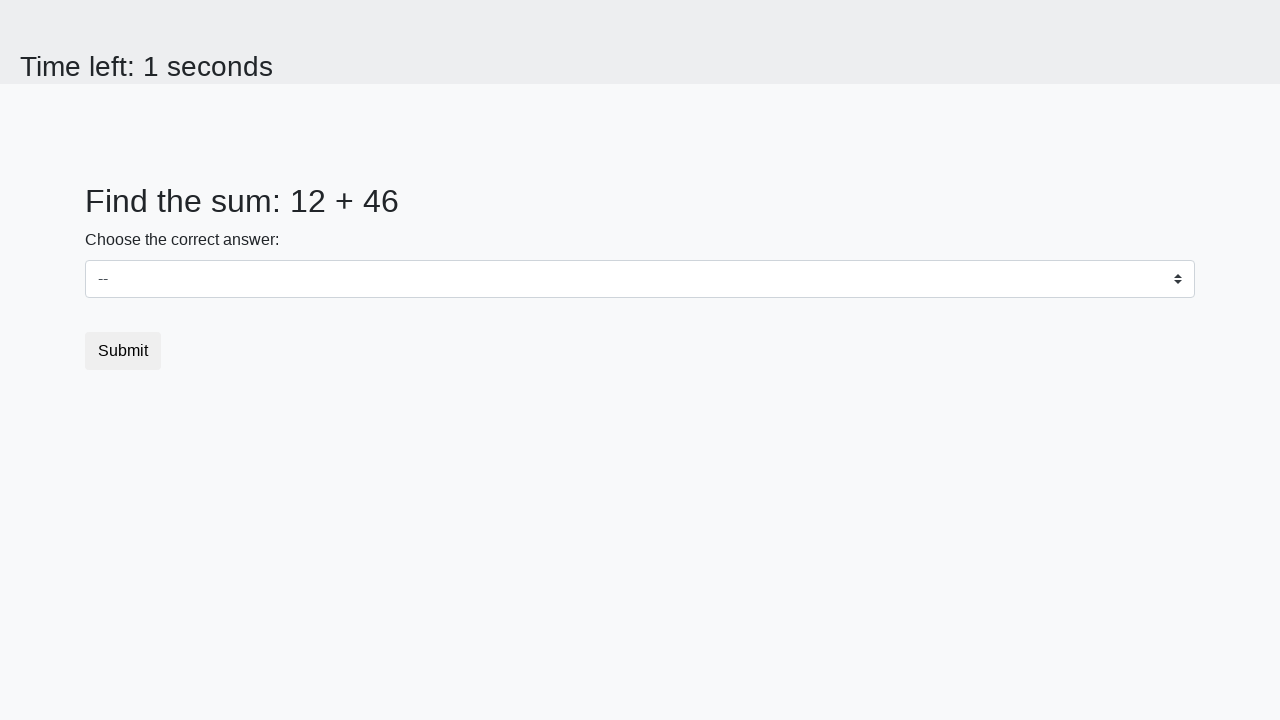

Retrieved first number from num1 element
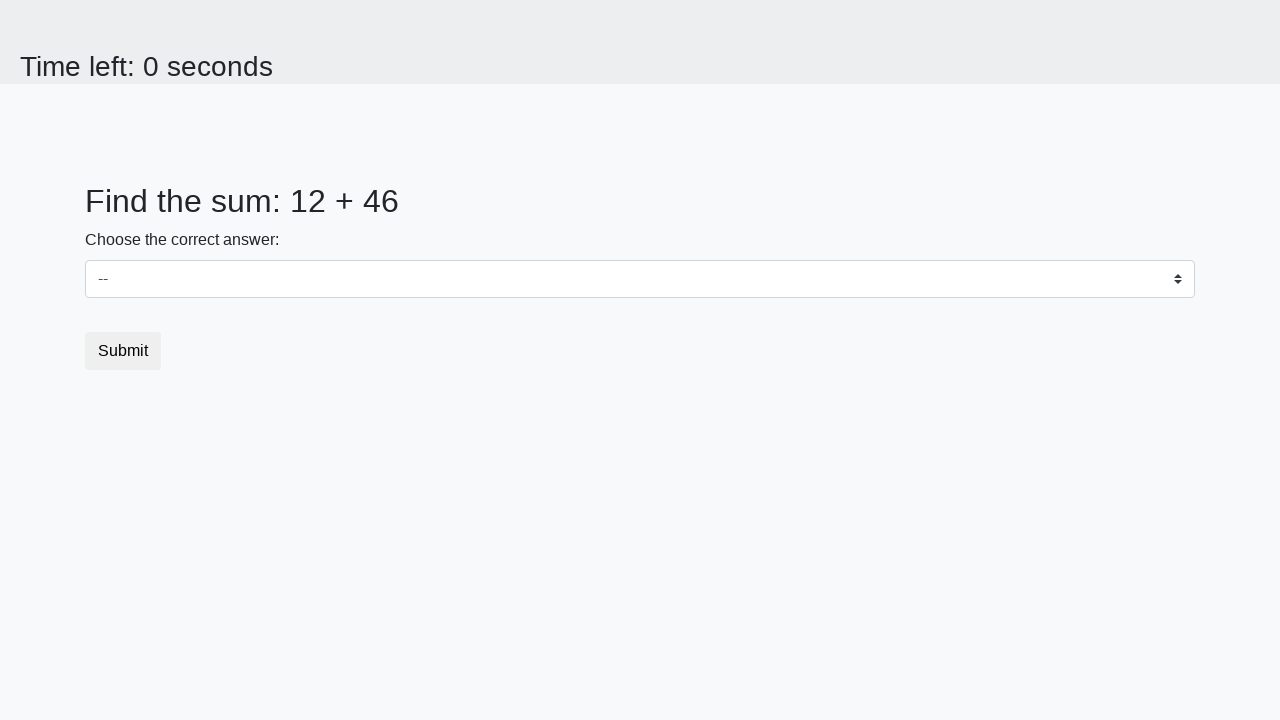

Retrieved second number from num2 element
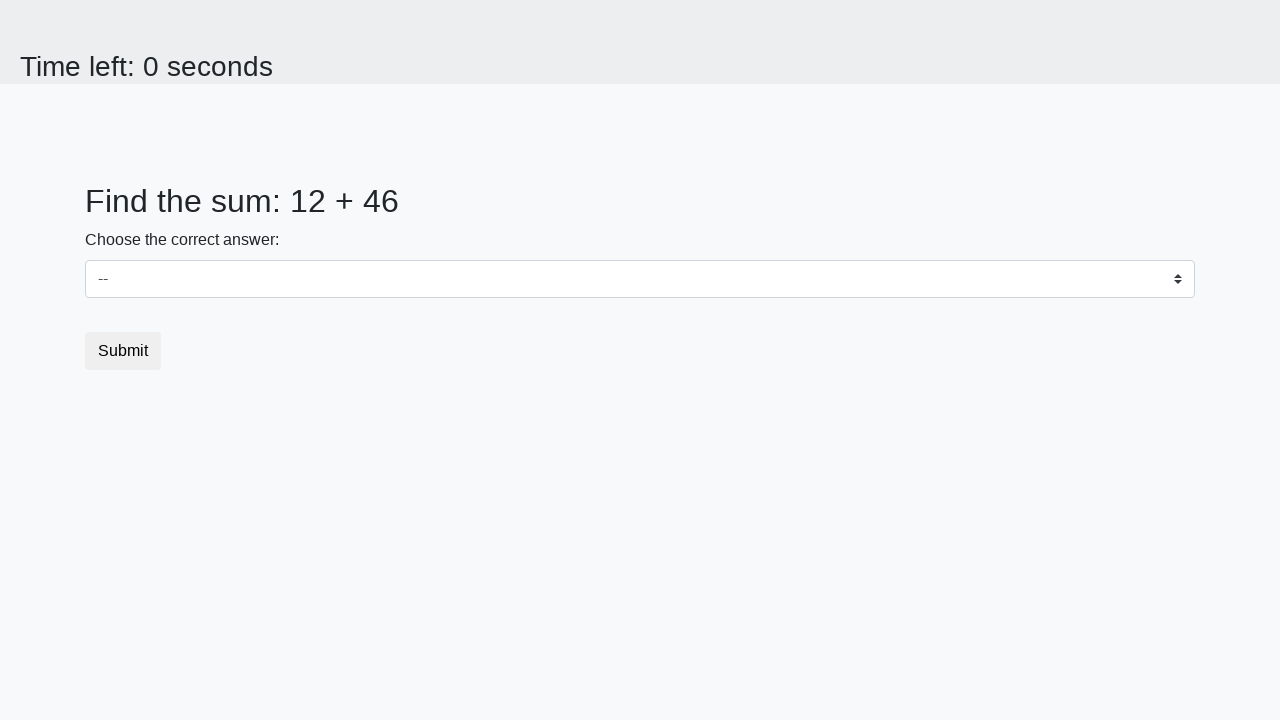

Calculated sum of 12 + 46 = 58
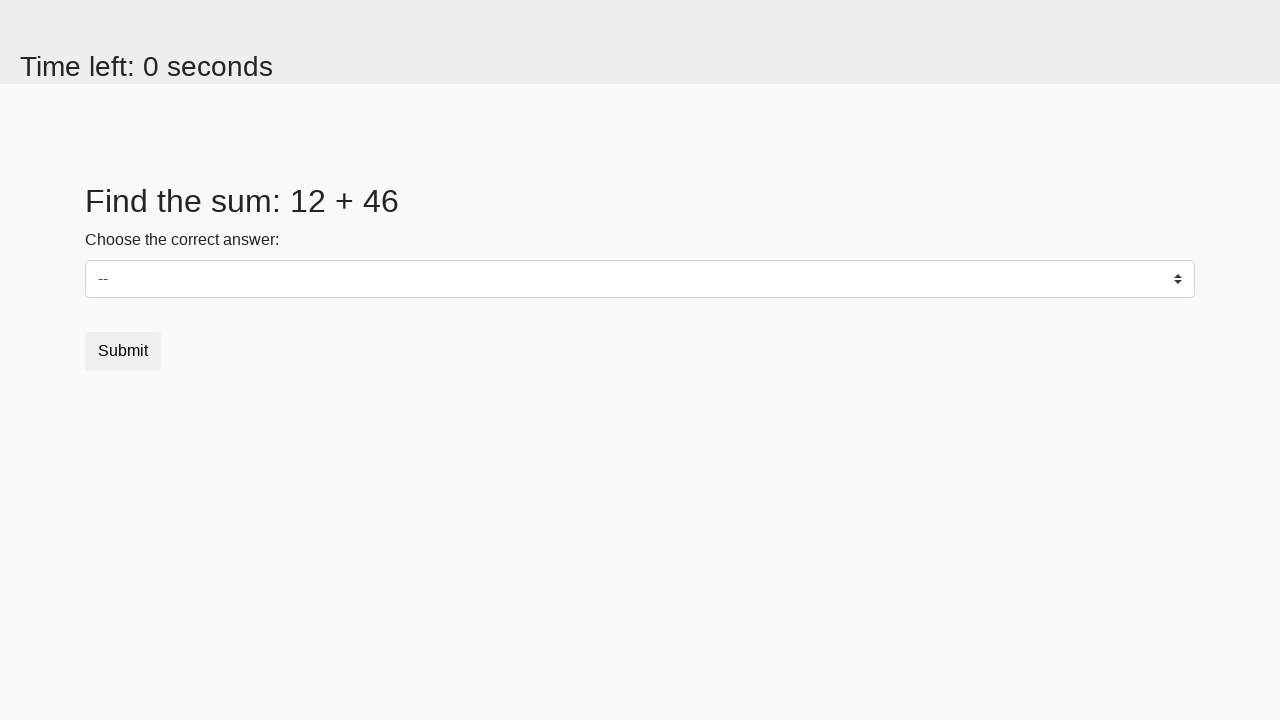

Selected calculated result '58' from dropdown menu on select
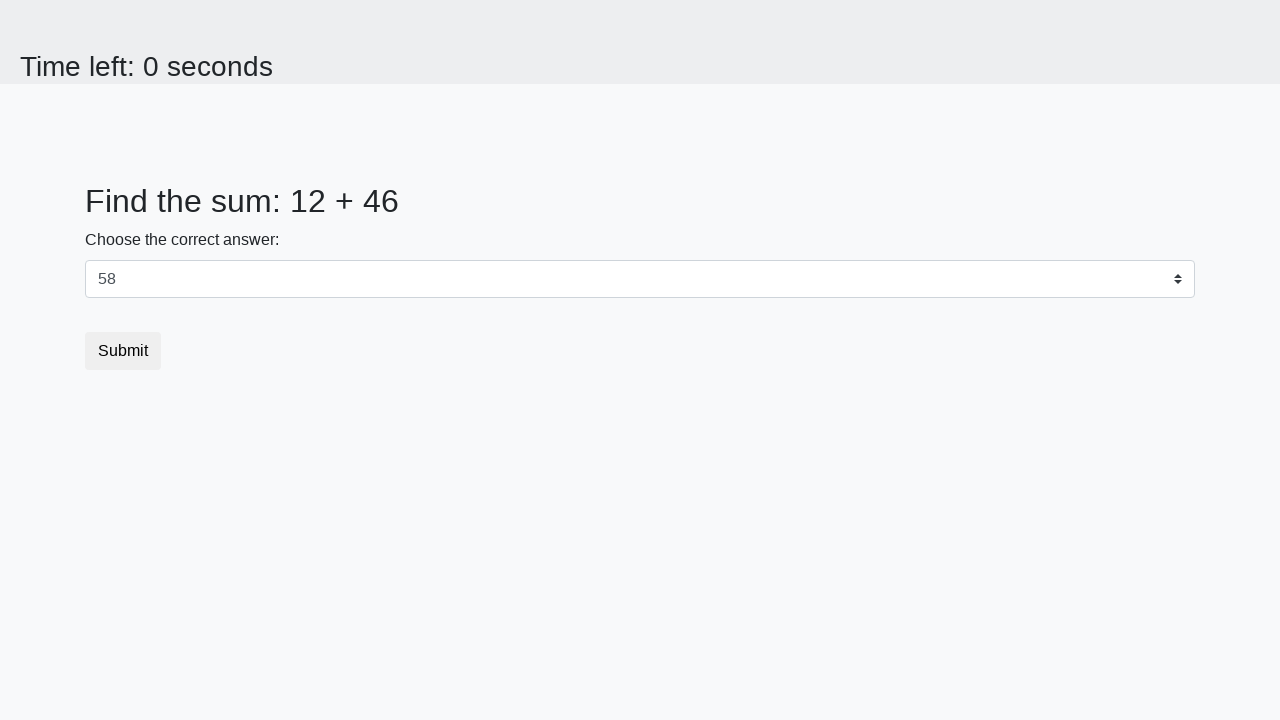

Clicked submit button to submit the form at (123, 351) on button.btn
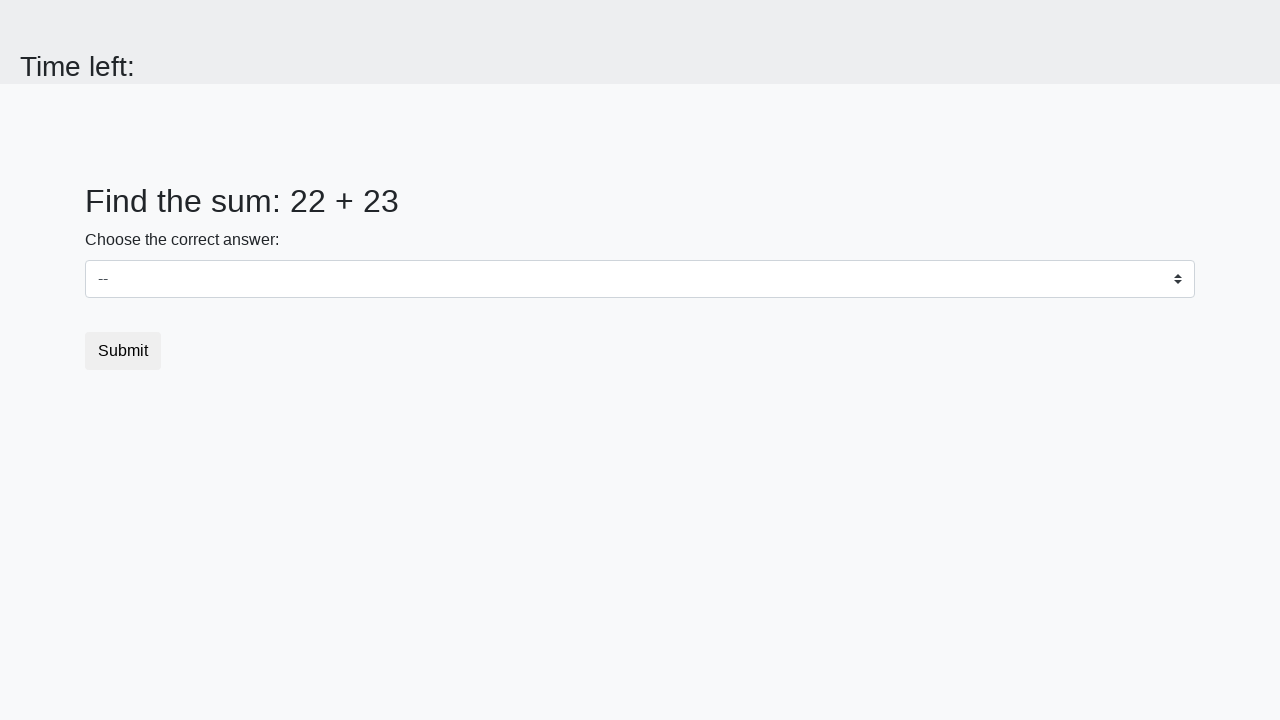

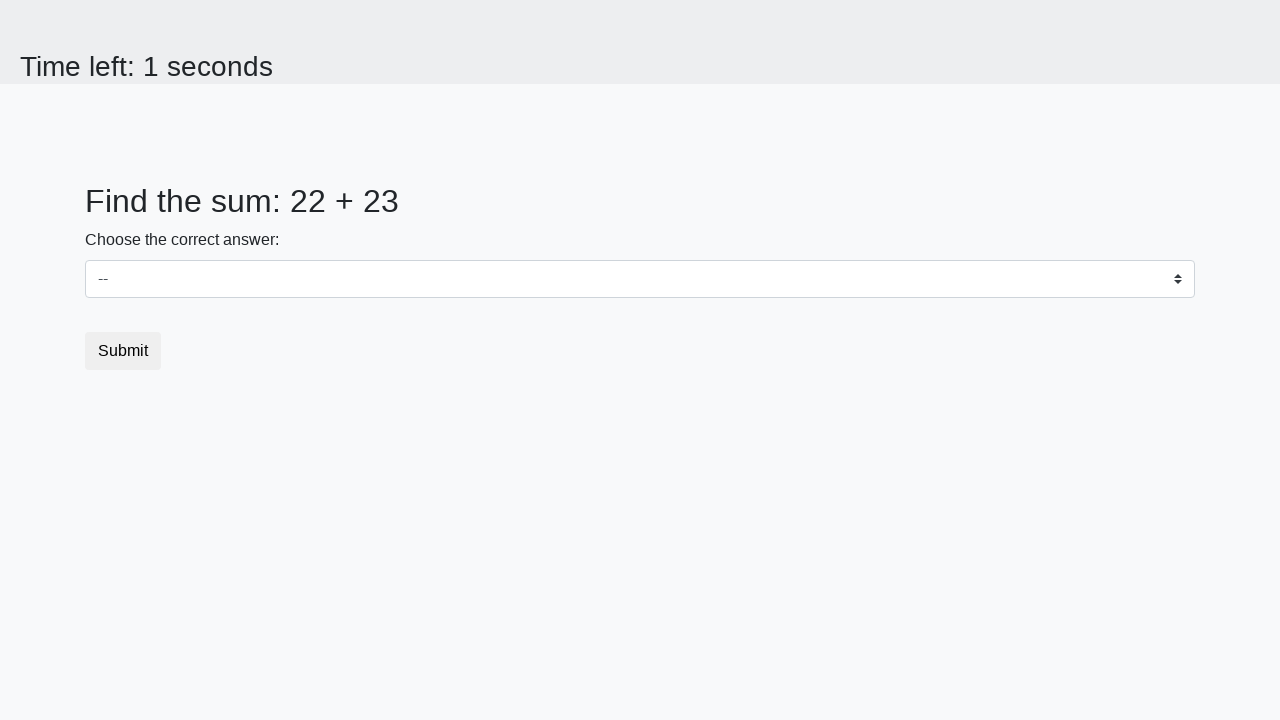